Tests drag and drop functionality by dragging element from column A to column B on a demo page

Starting URL: http://the-internet.herokuapp.com/drag_and_drop

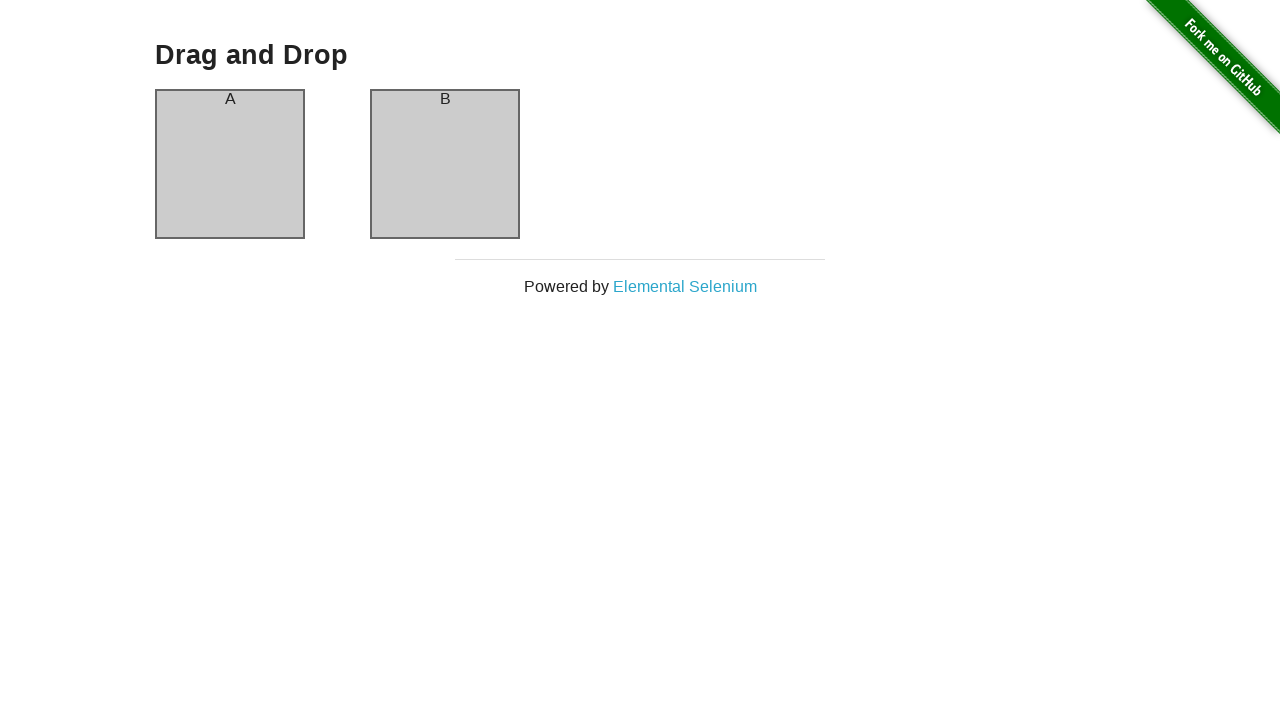

Waited for column A element to be visible
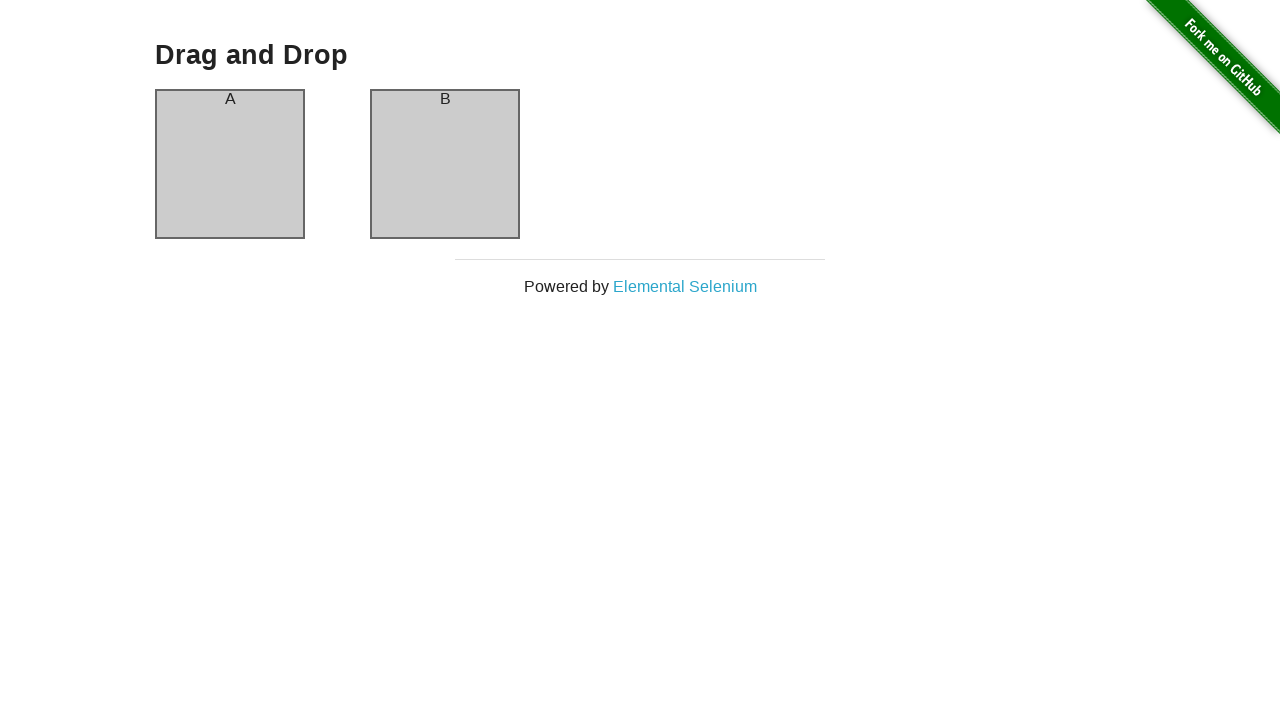

Waited for column B element to be visible
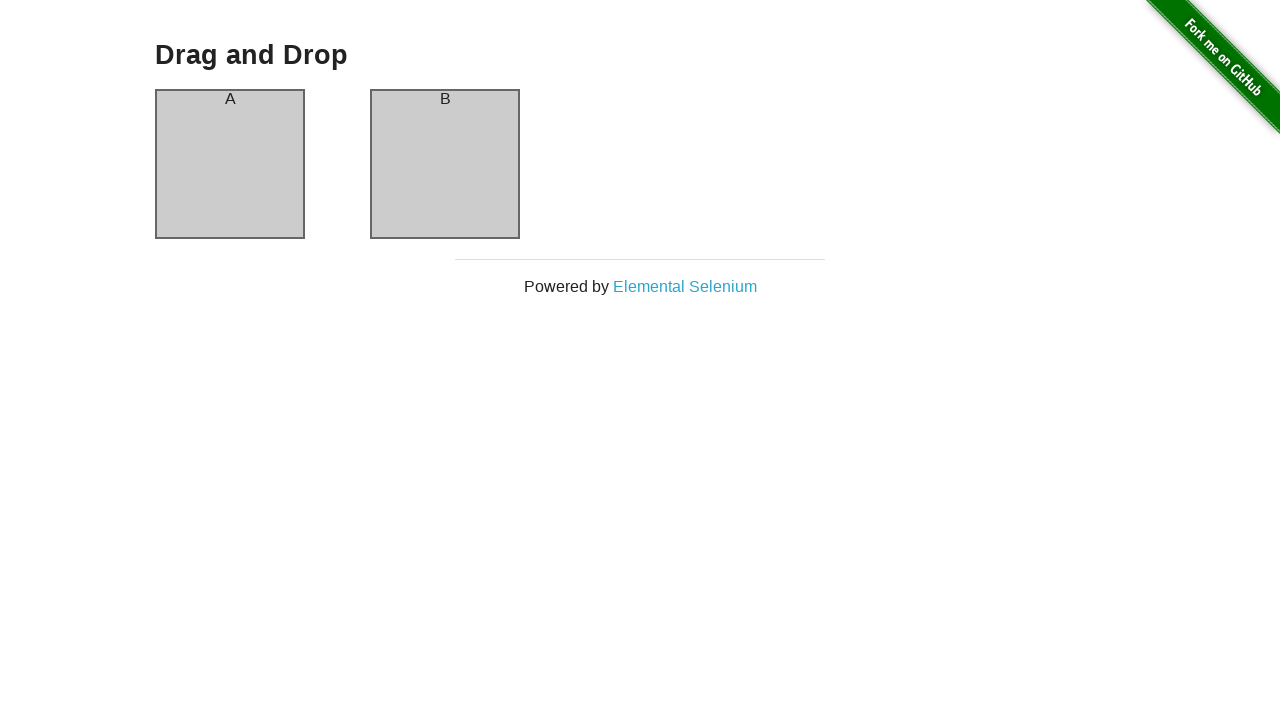

Dragged element from column A to column B at (445, 164)
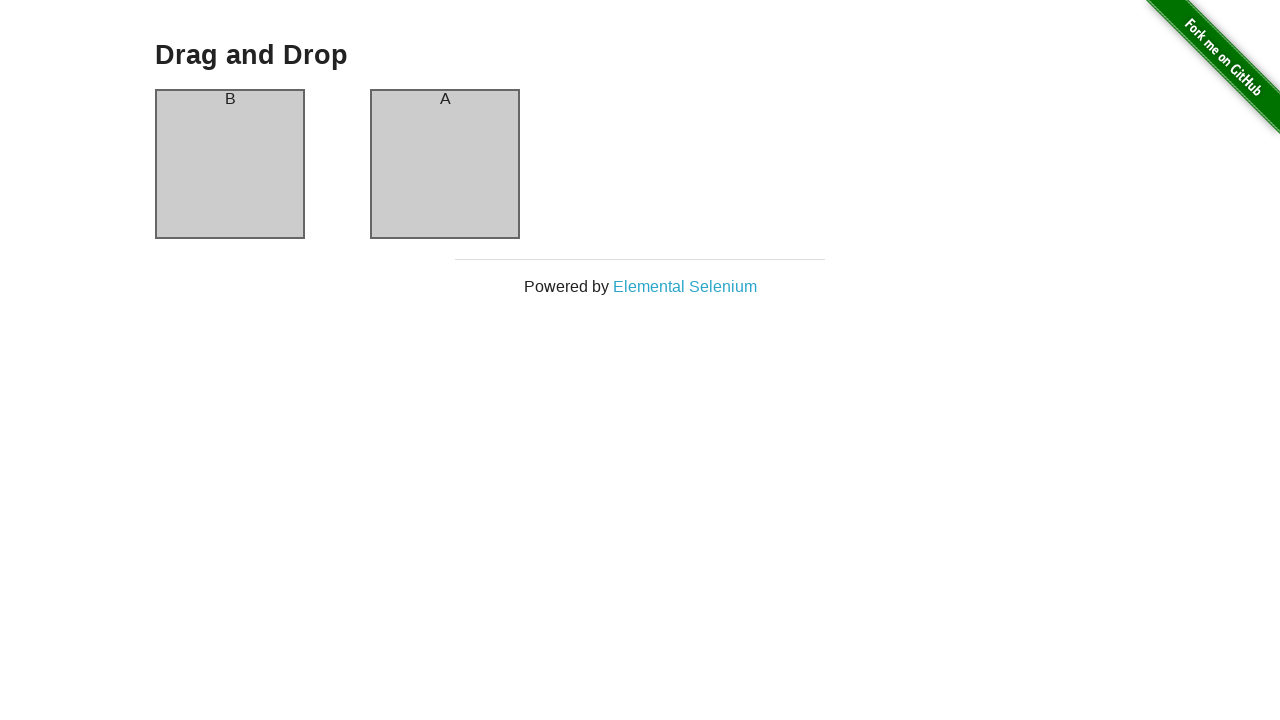

Verified drag and drop succeeded - column A header now shows 'B'
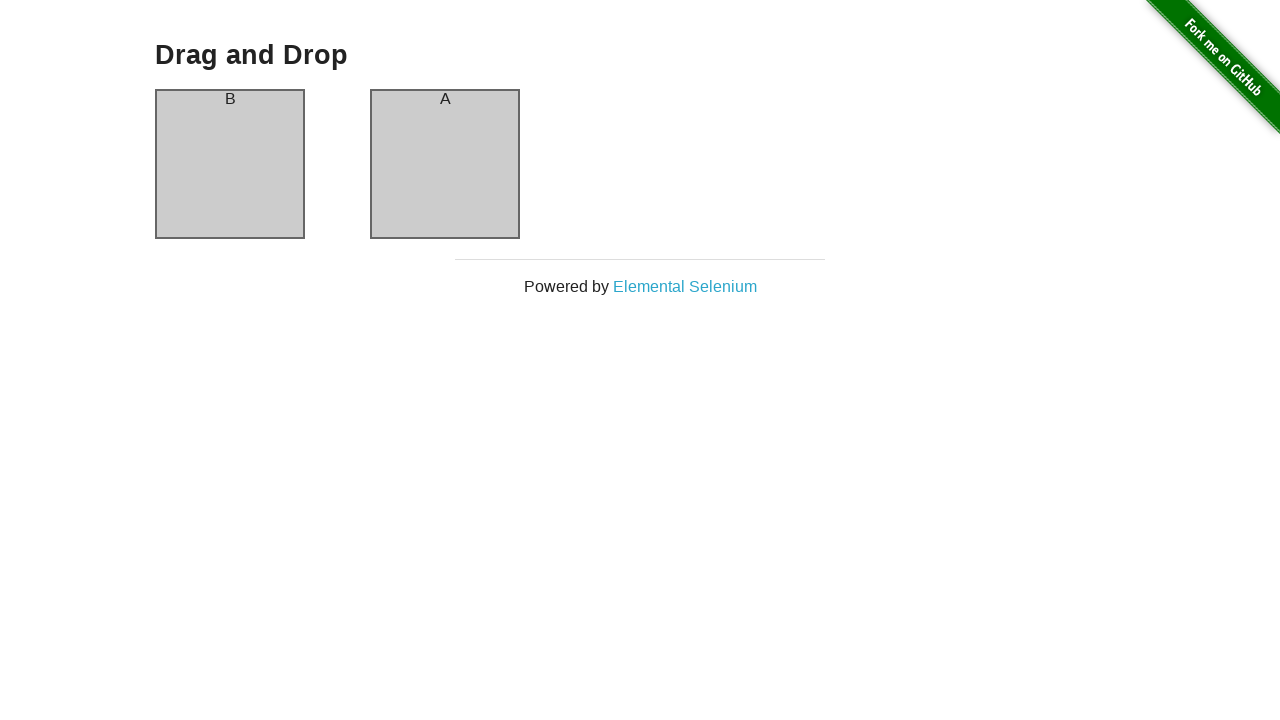

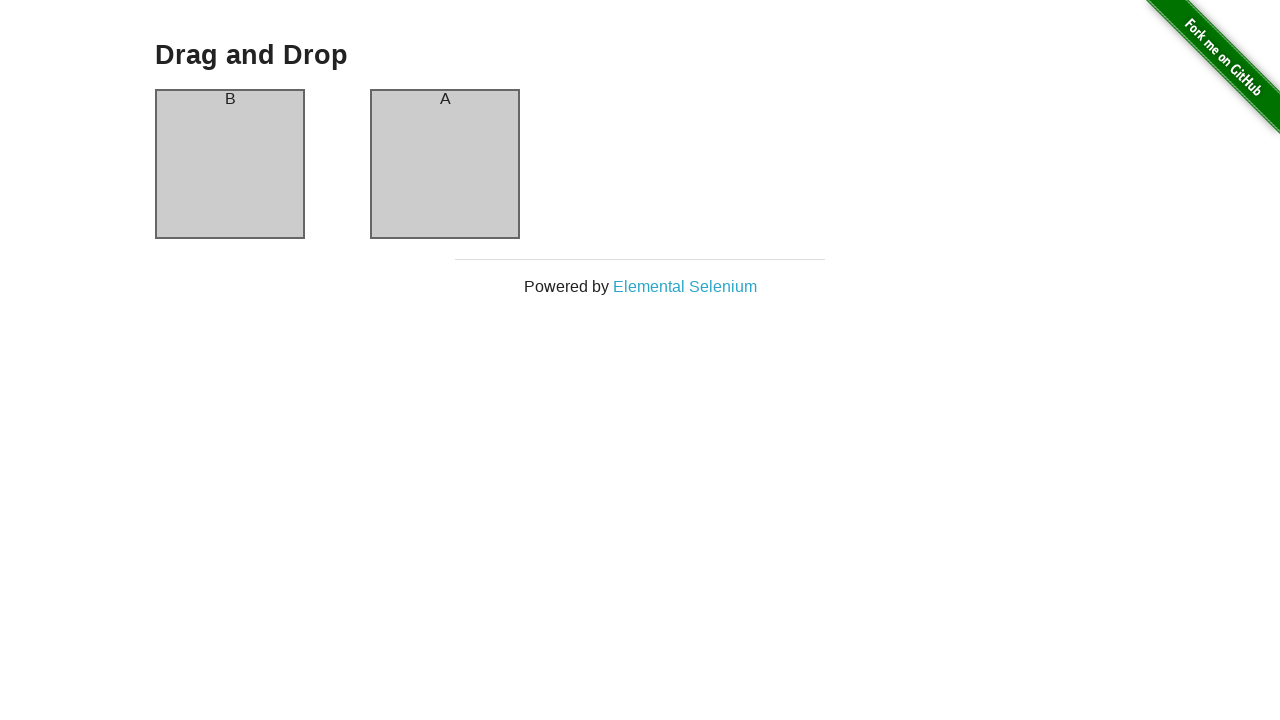